Tests checkbox functionality by clicking a checkbox to select it, verifying its state, then clicking again to deselect it

Starting URL: https://rahulshettyacademy.com/AutomationPractice/

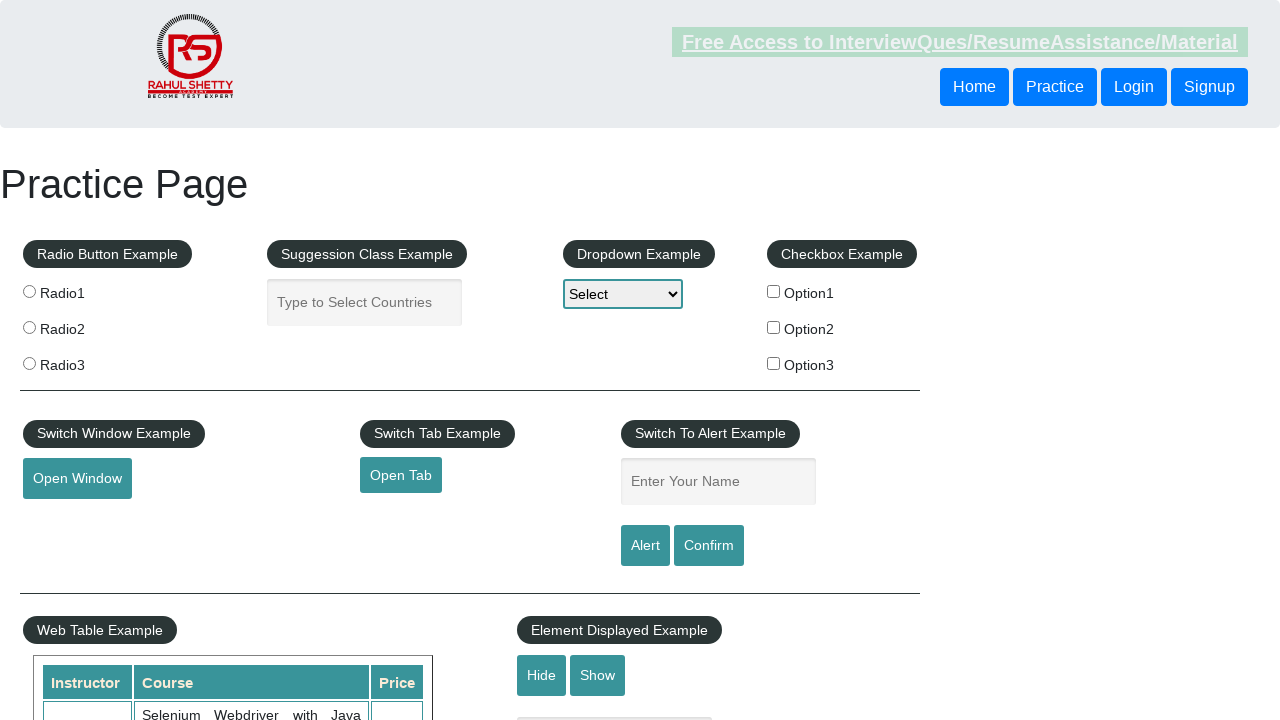

Navigated to AutomationPractice page
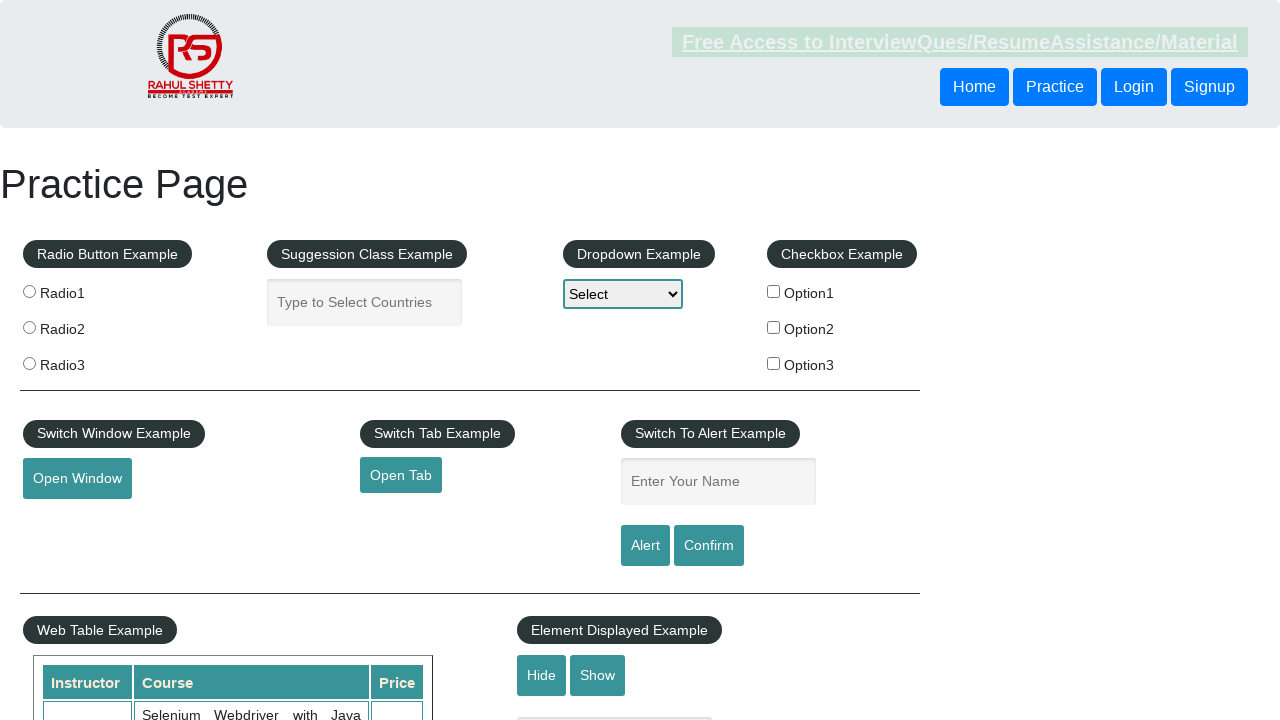

Clicked checkbox to select it at (774, 291) on #checkBoxOption1
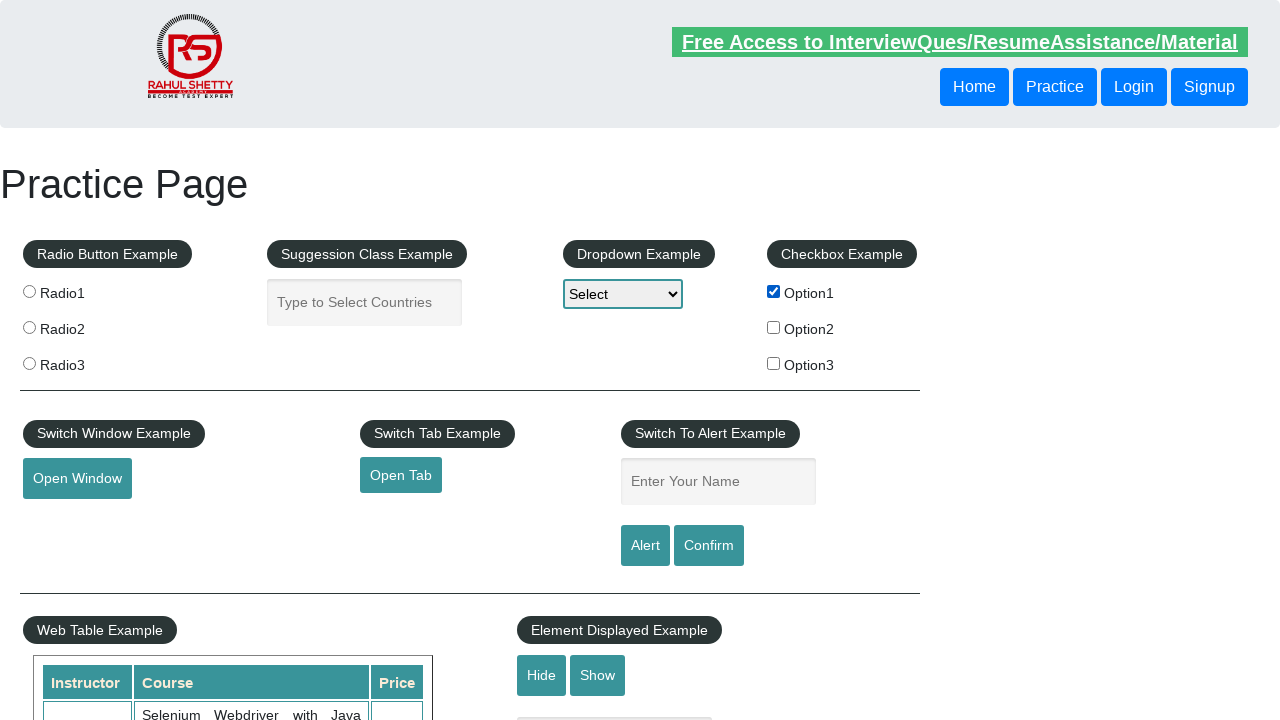

Verified checkbox is selected
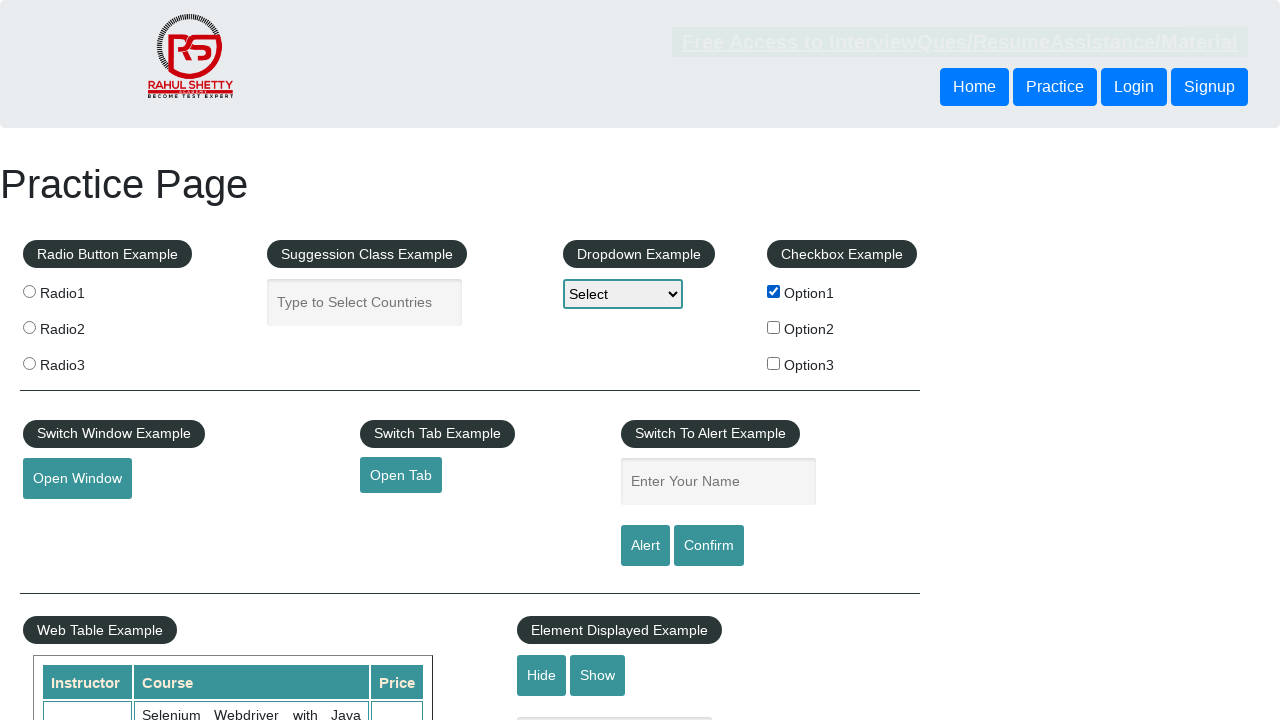

Clicked checkbox to deselect it at (774, 291) on #checkBoxOption1
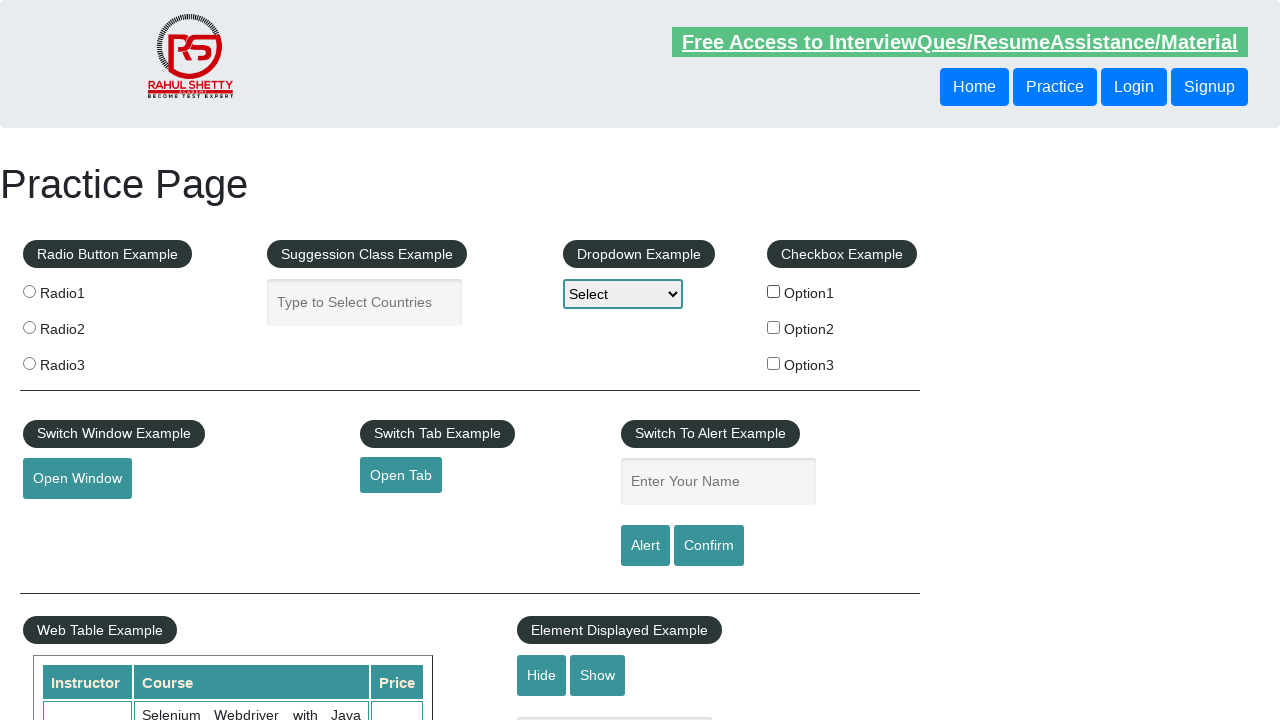

Verified checkbox is deselected
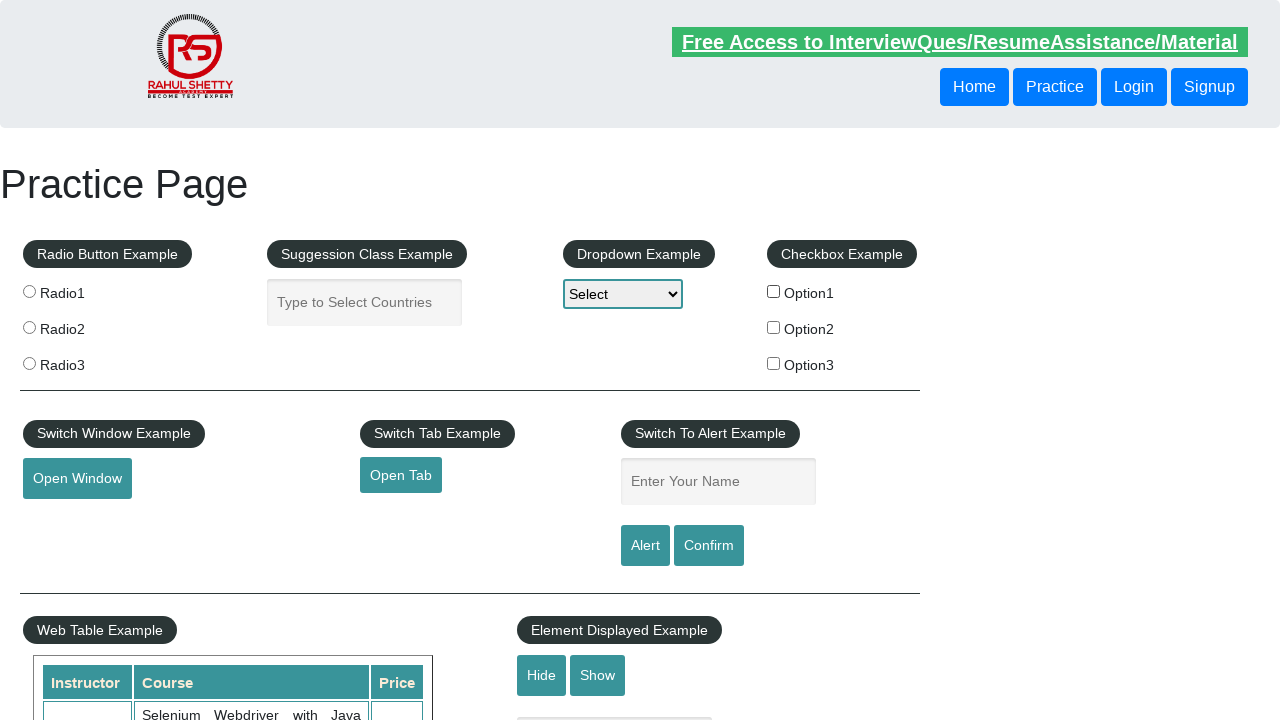

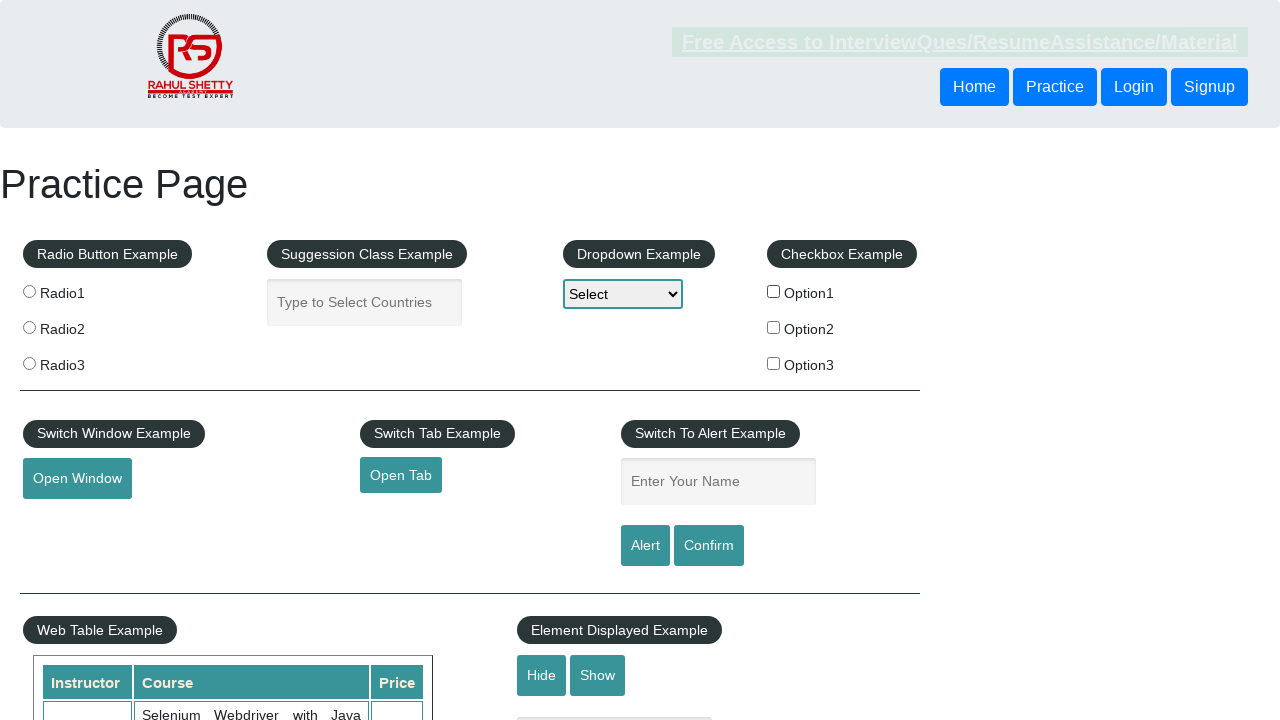